Tests dynamic button clicking functionality by clicking a button and verifying the displayed message

Starting URL: https://demoqa.com/buttons

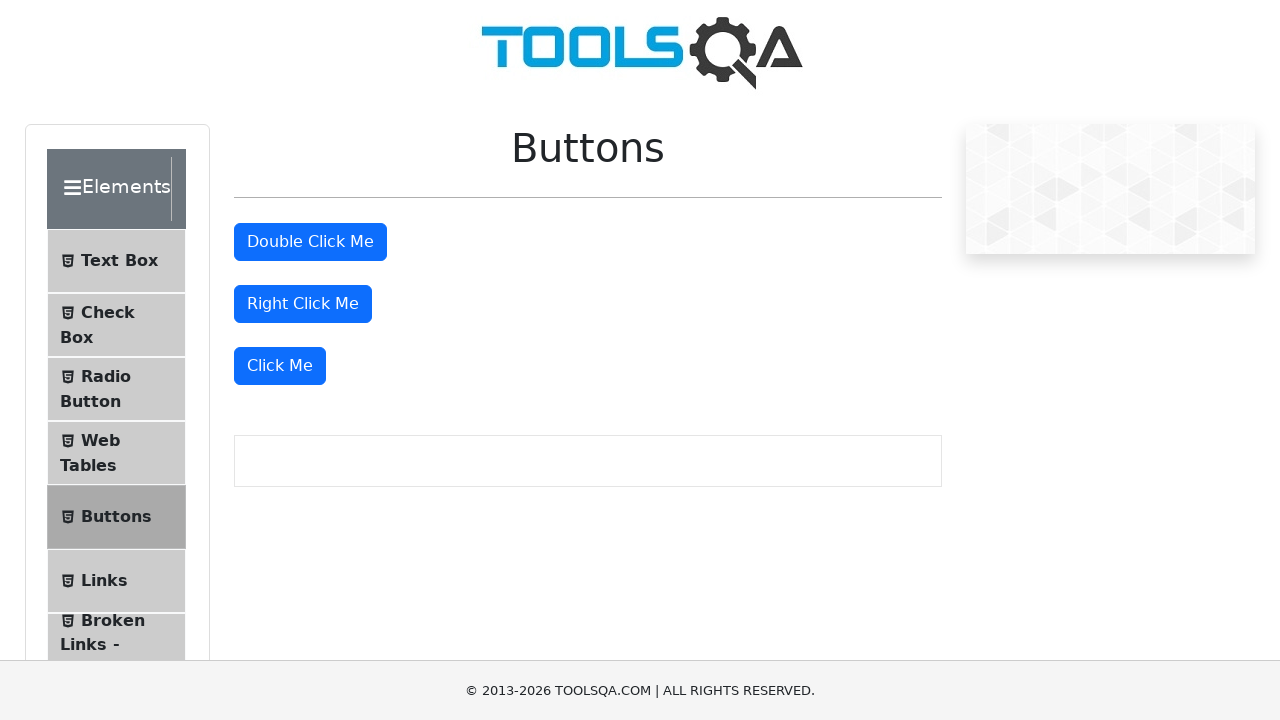

Clicked the 'Click Me' button at (280, 366) on xpath=//button[text()='Click Me']
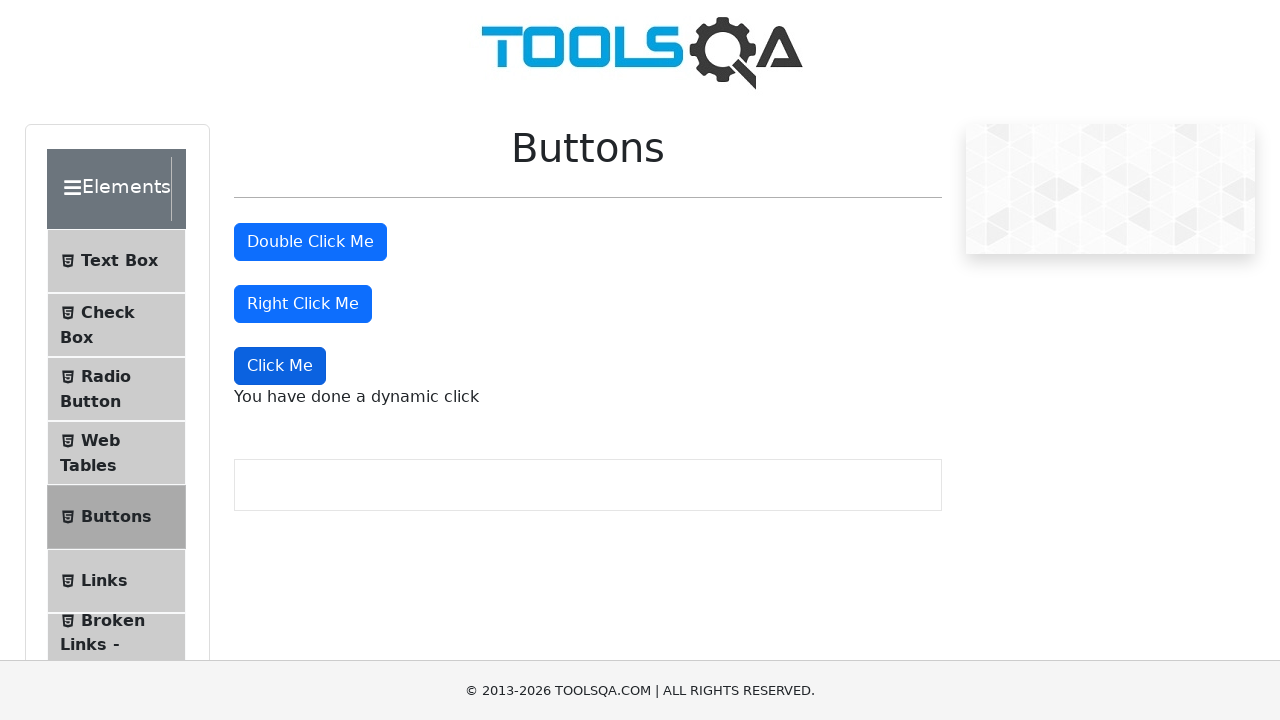

Dynamic click message element appeared
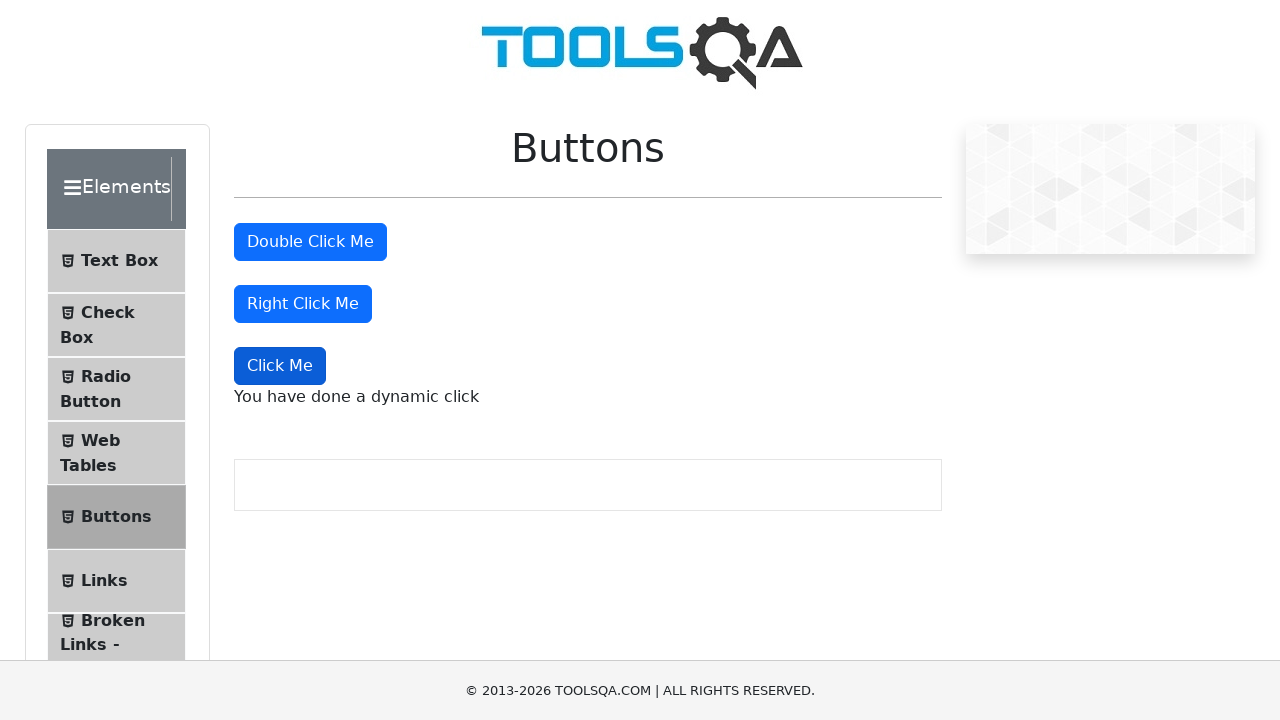

Located the dynamic click message element
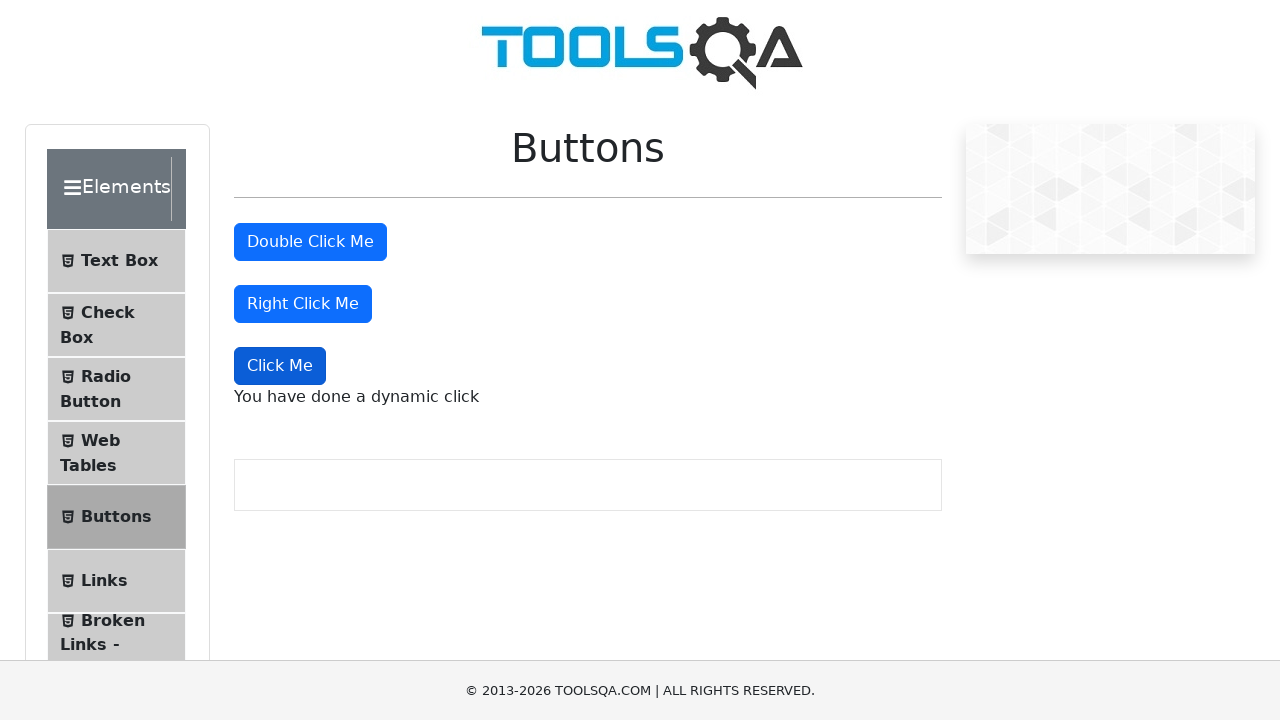

Verified message text is 'You have done a dynamic click'
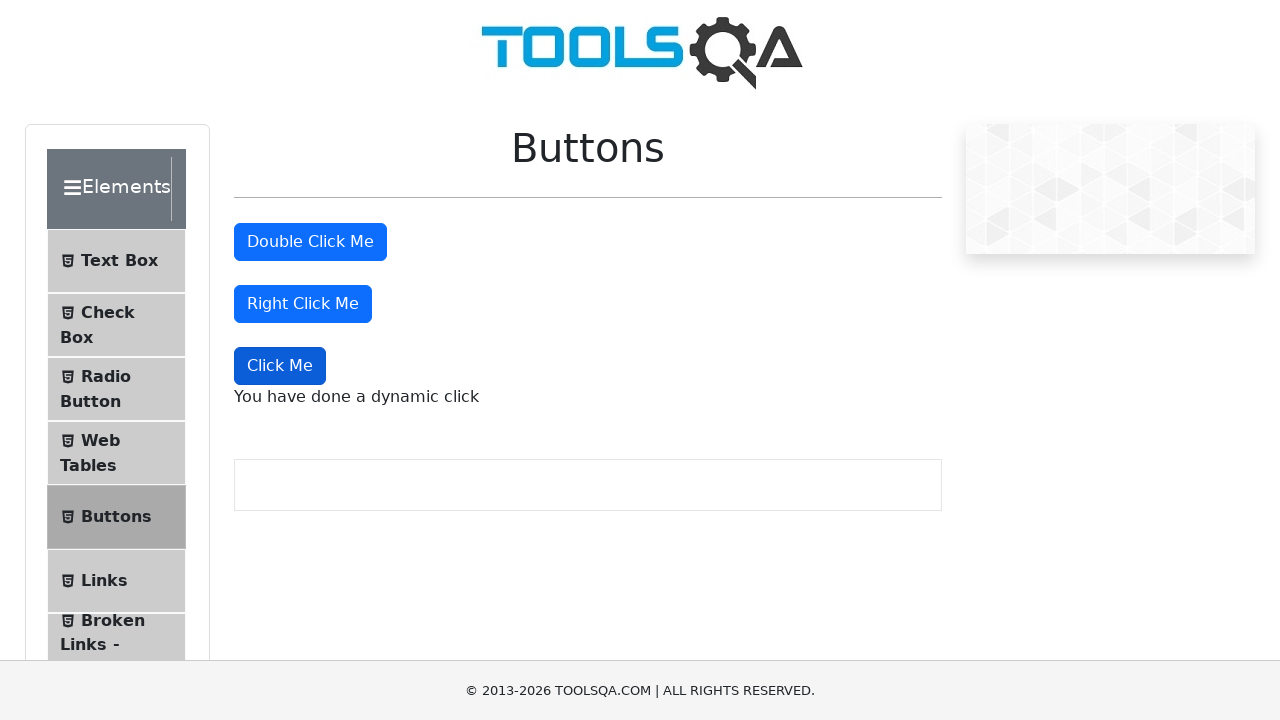

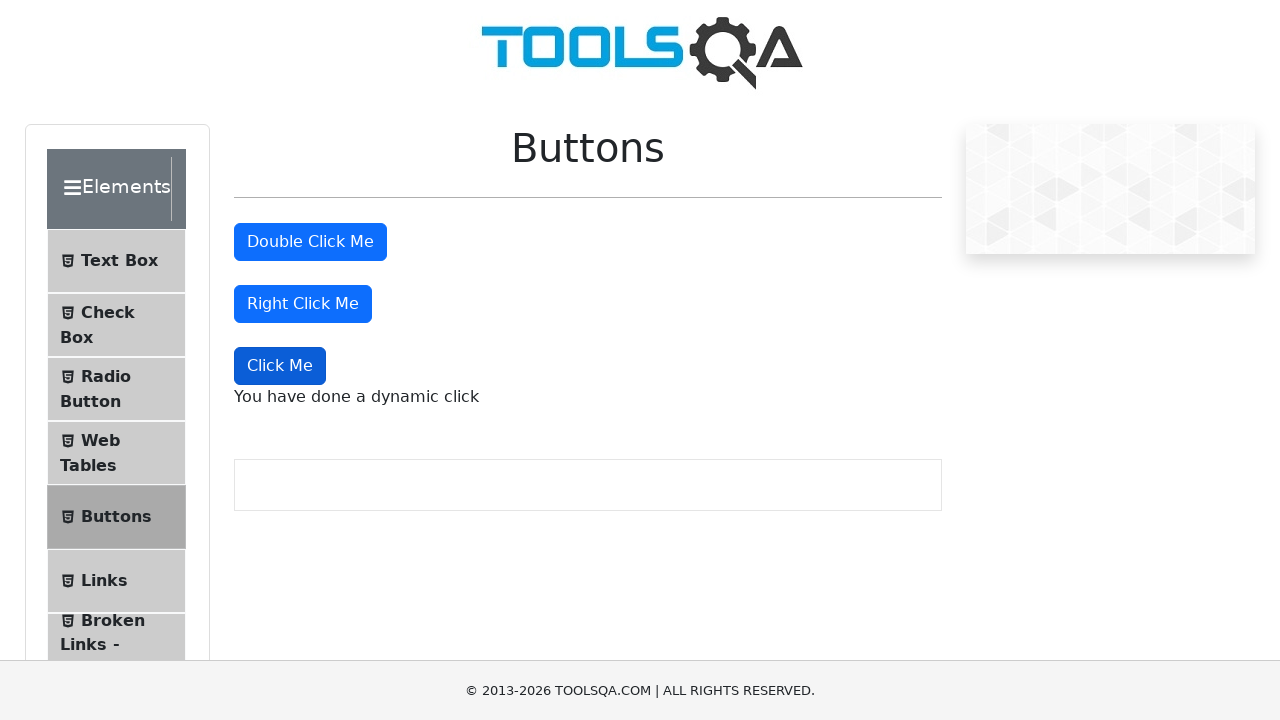